Tests Google Translate by entering text into the translation input textarea to verify the translation functionality is accessible and accepts input.

Starting URL: https://translate.google.com/

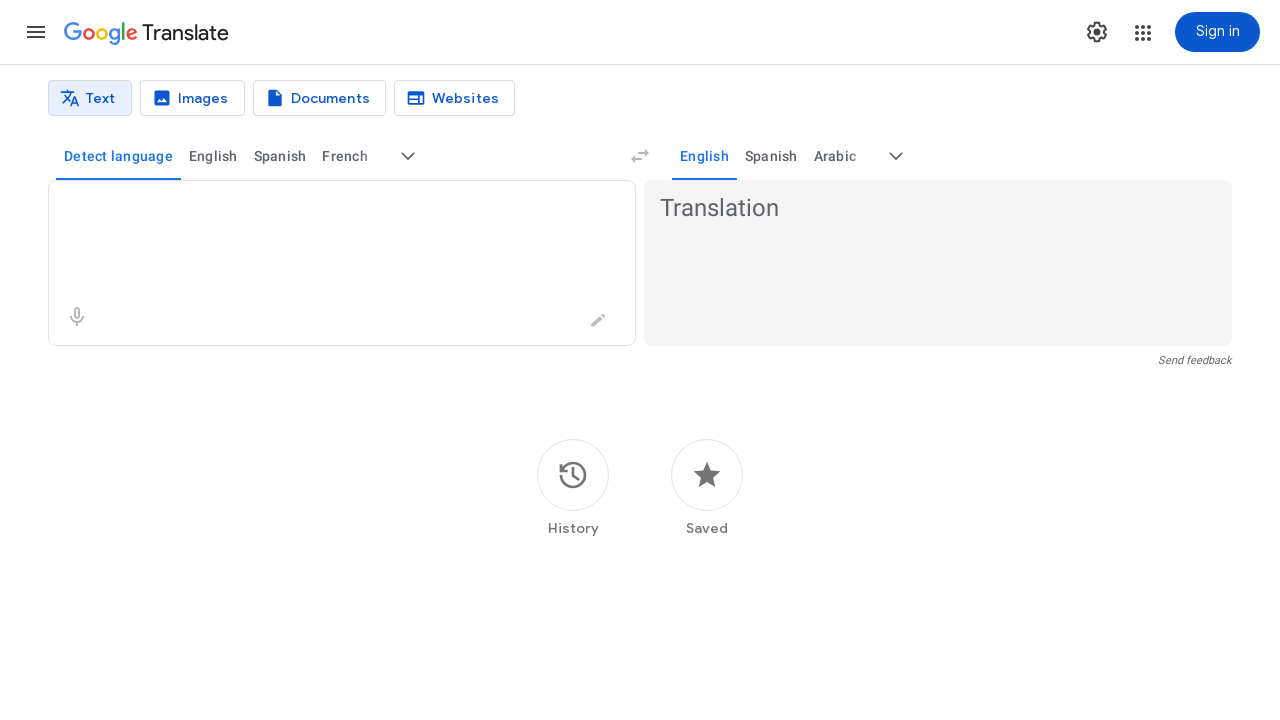

Translation textarea is available
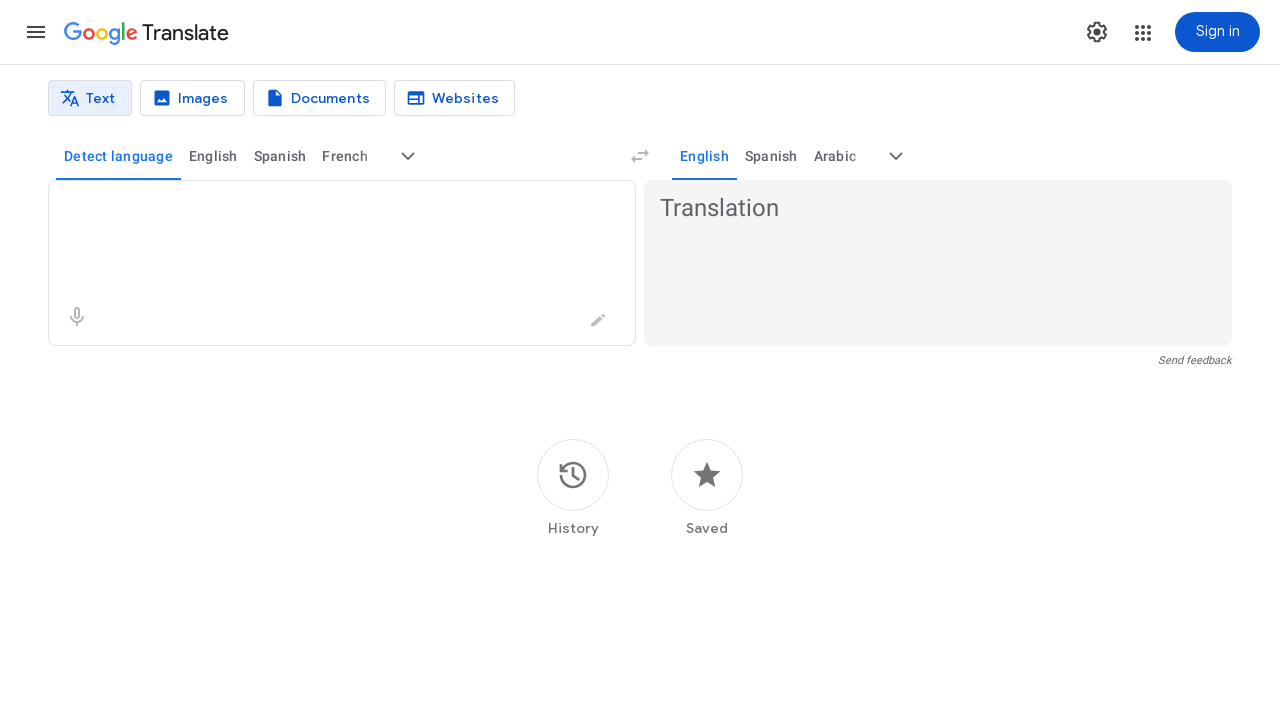

Entered 'Living' into the translation input textarea on textarea
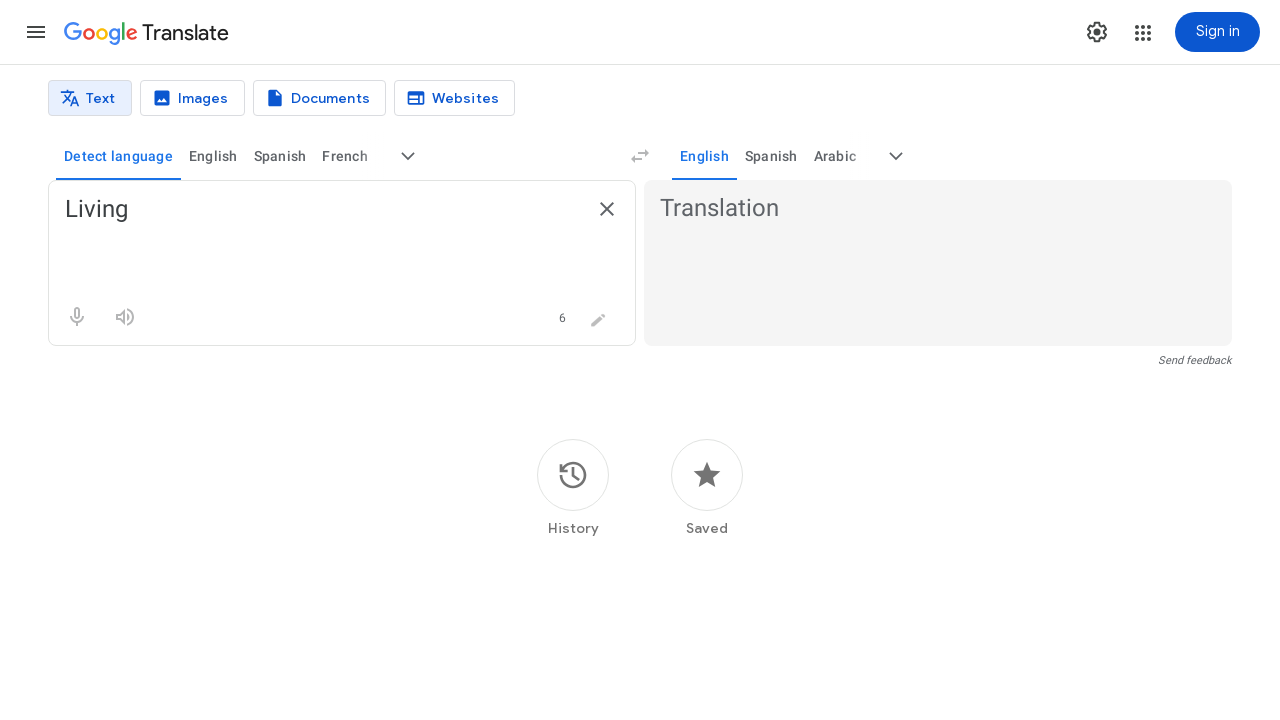

Waited 2 seconds for translation to process
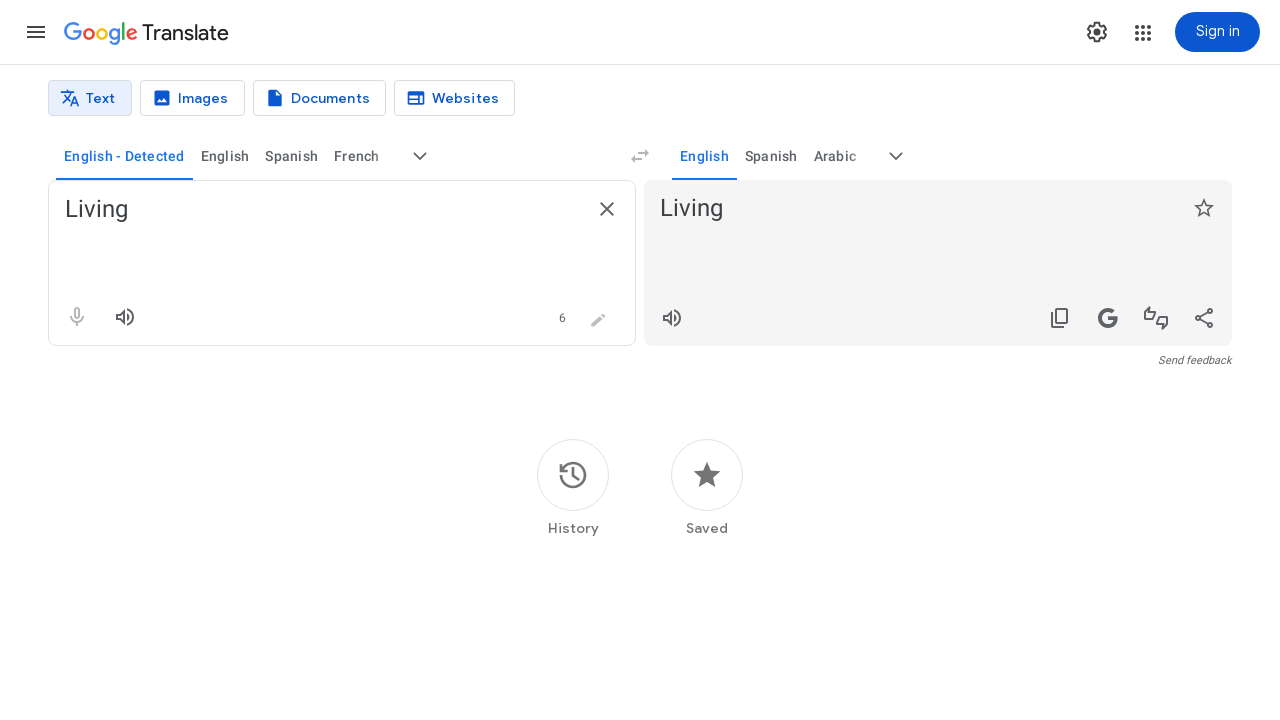

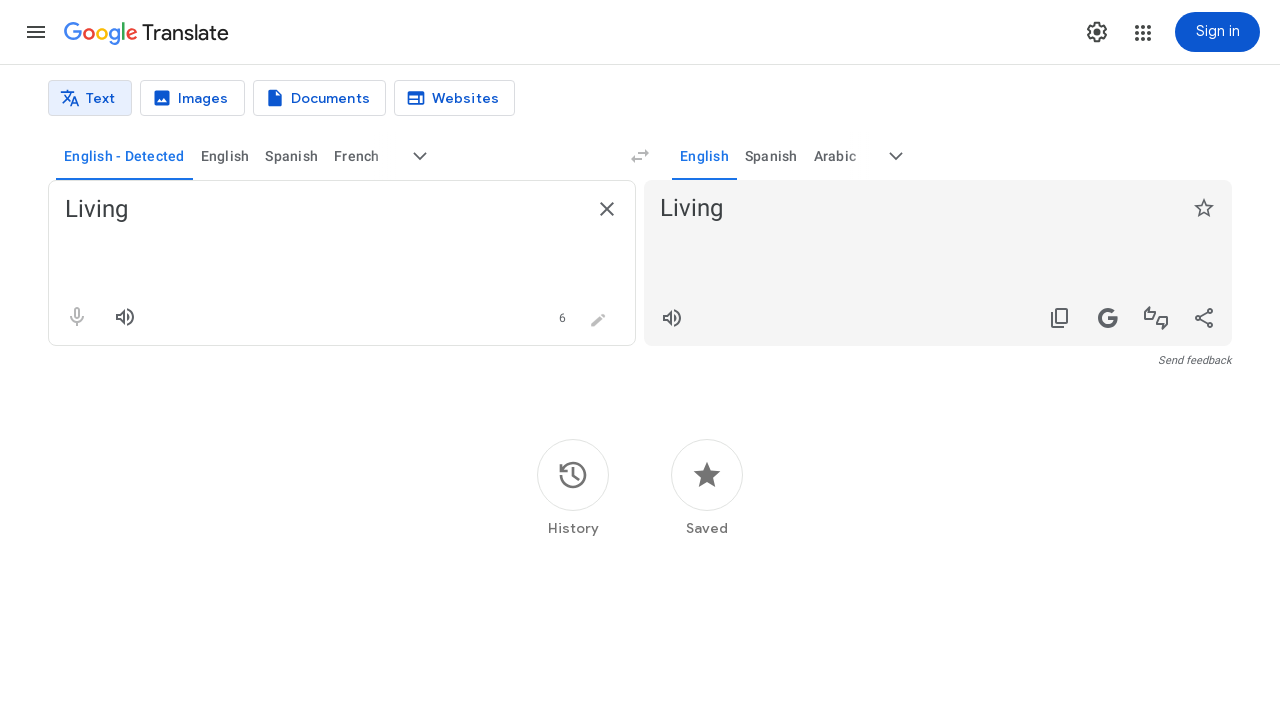